Tests hover functionality by hovering over an avatar image and verifying that additional user information (caption) becomes visible.

Starting URL: http://the-internet.herokuapp.com/hovers

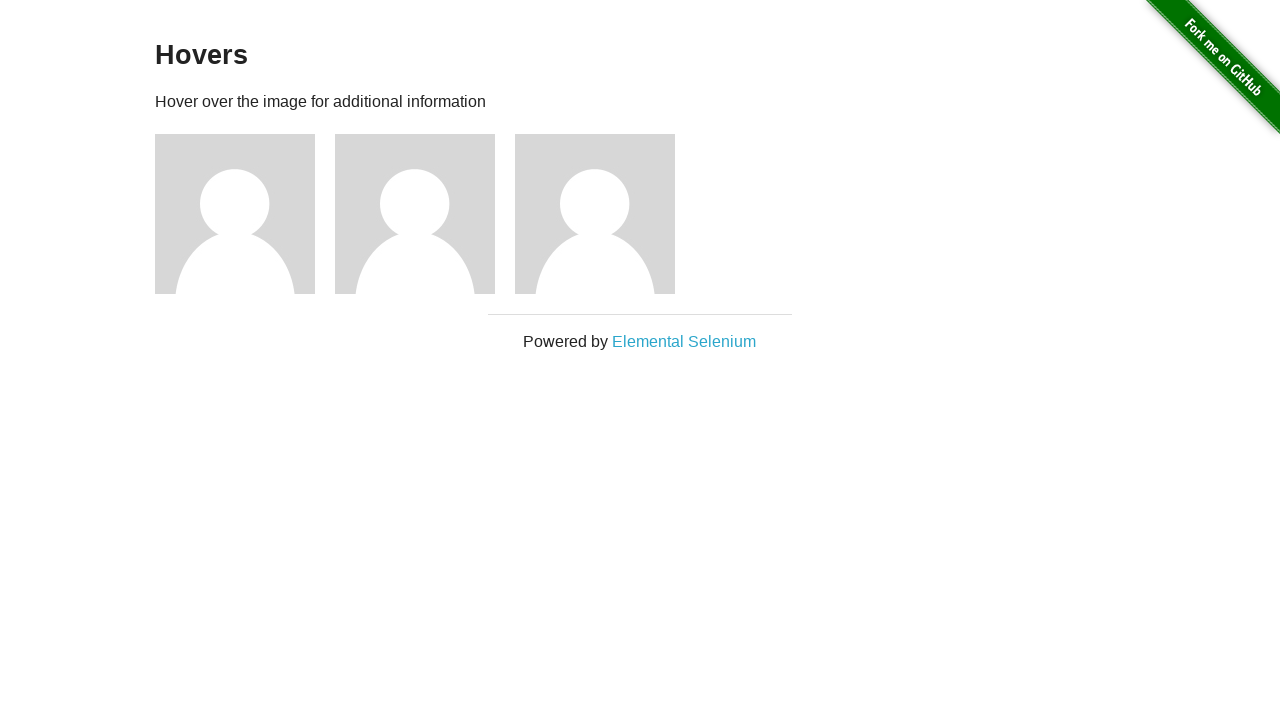

Hovered over the first avatar image at (245, 214) on .figure >> nth=0
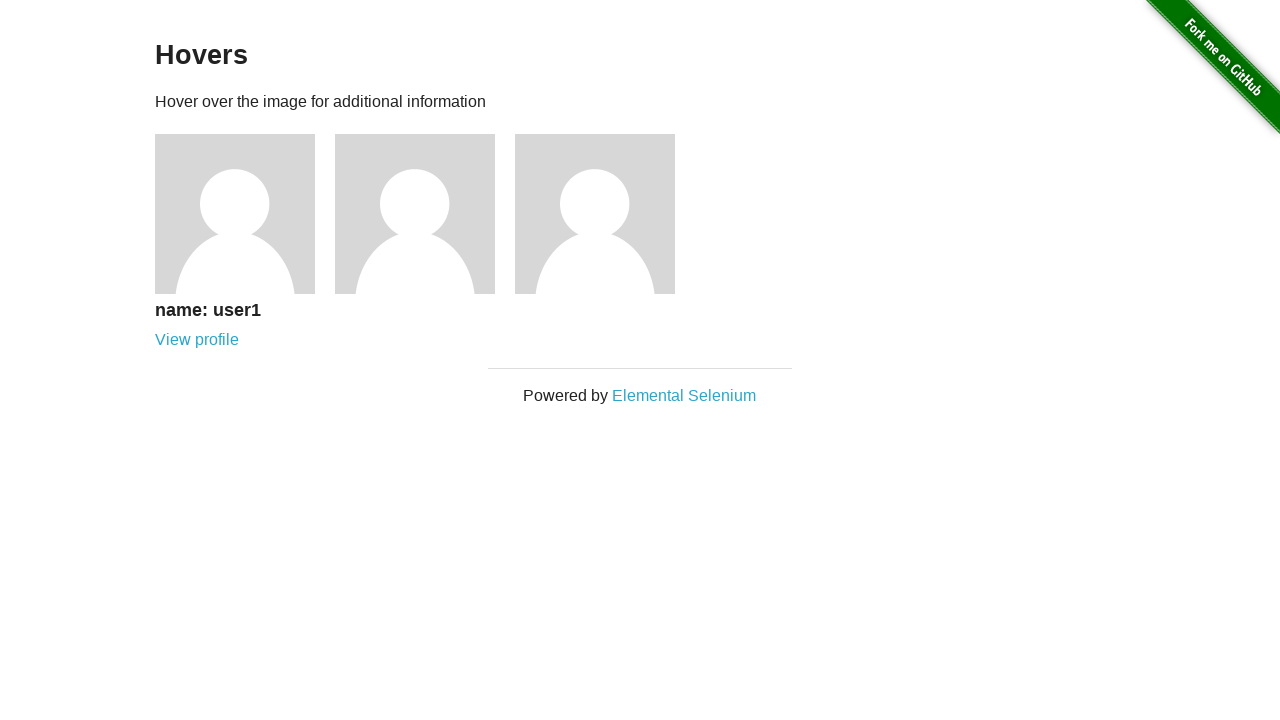

Waited for user caption to become visible
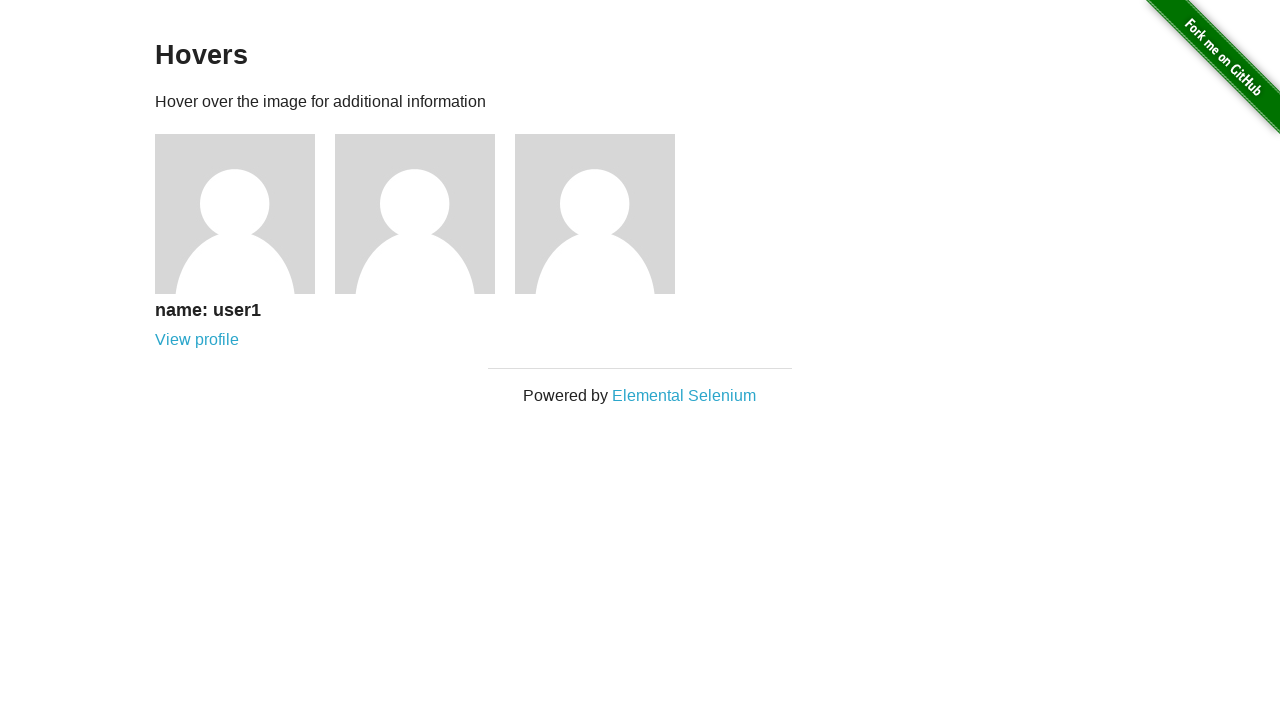

Verified that the caption is visible
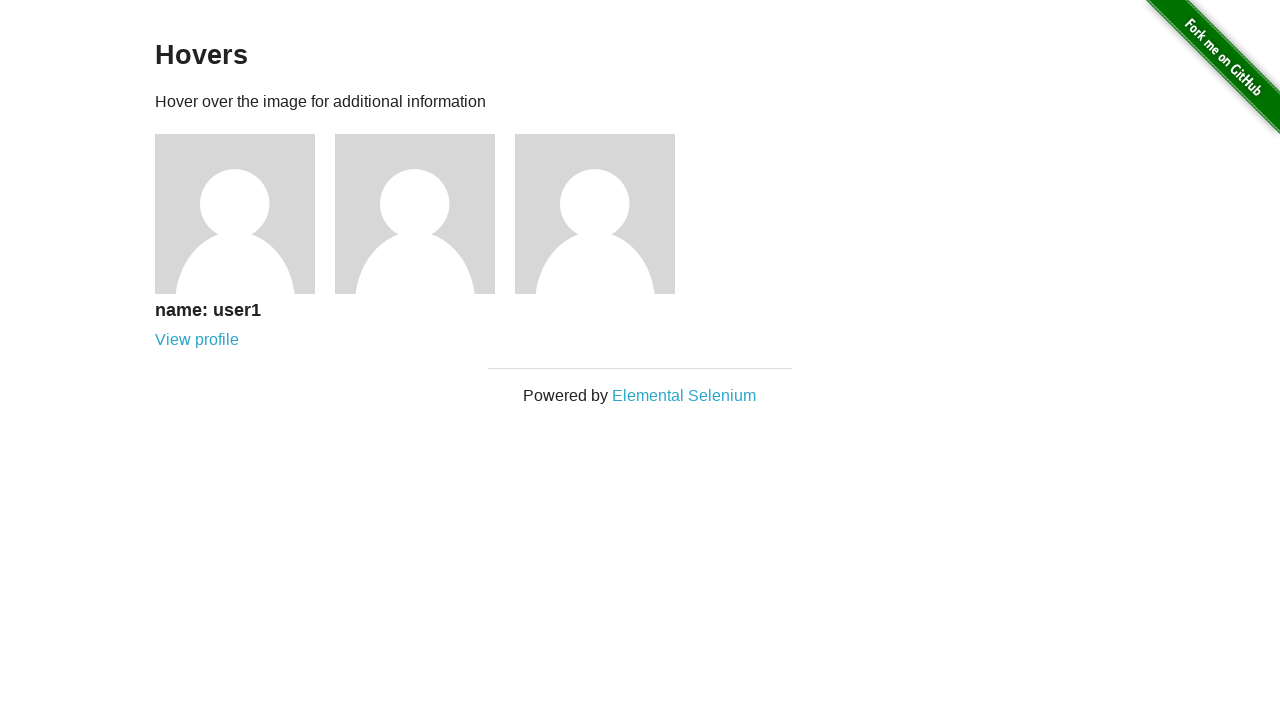

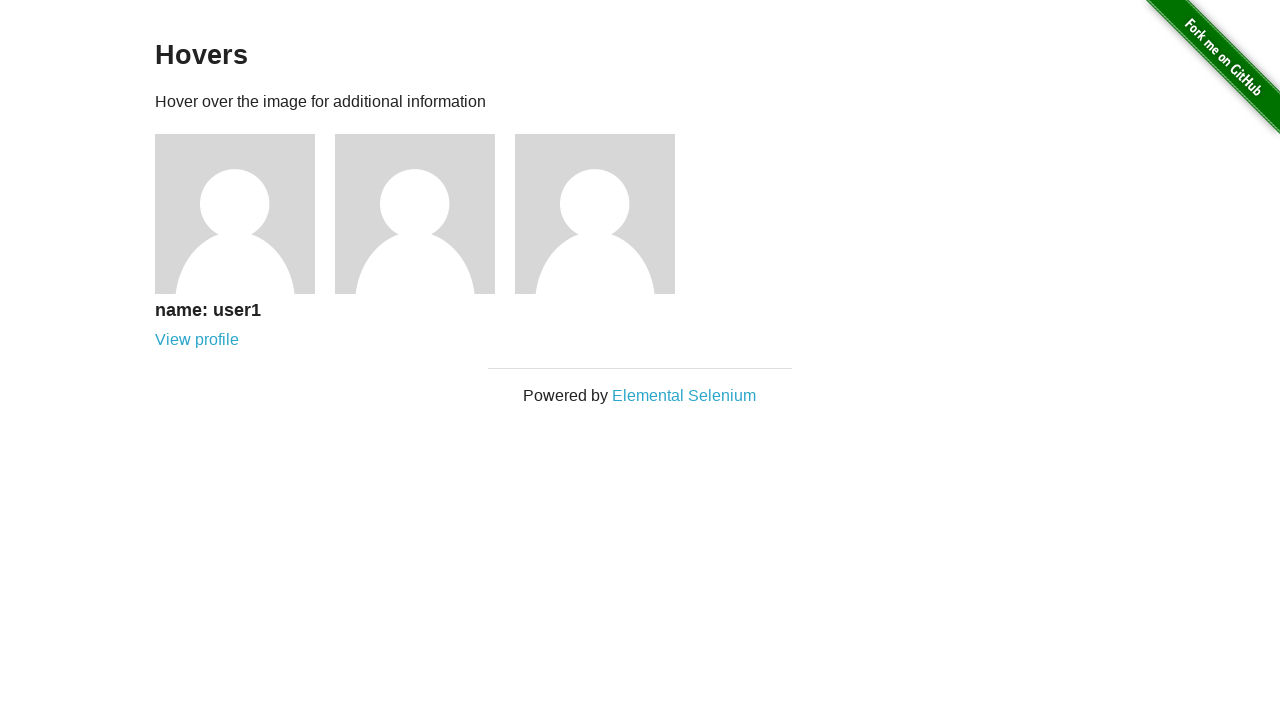